Tests currency conversion from CZK to USD by entering an amount, selecting USD currency, and clicking convert button

Starting URL: https://currency-exchange-momence-task.netlify.app

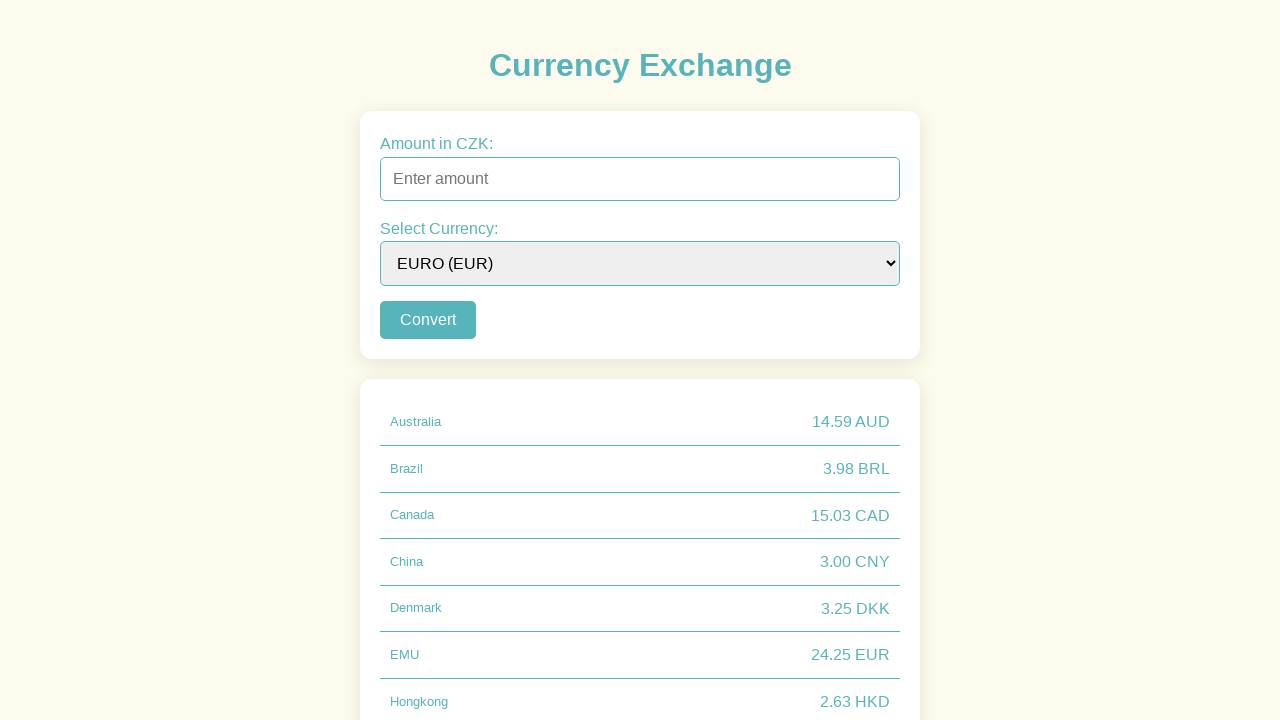

Filled amount input field with 5000 CZK on input[name="amount"]
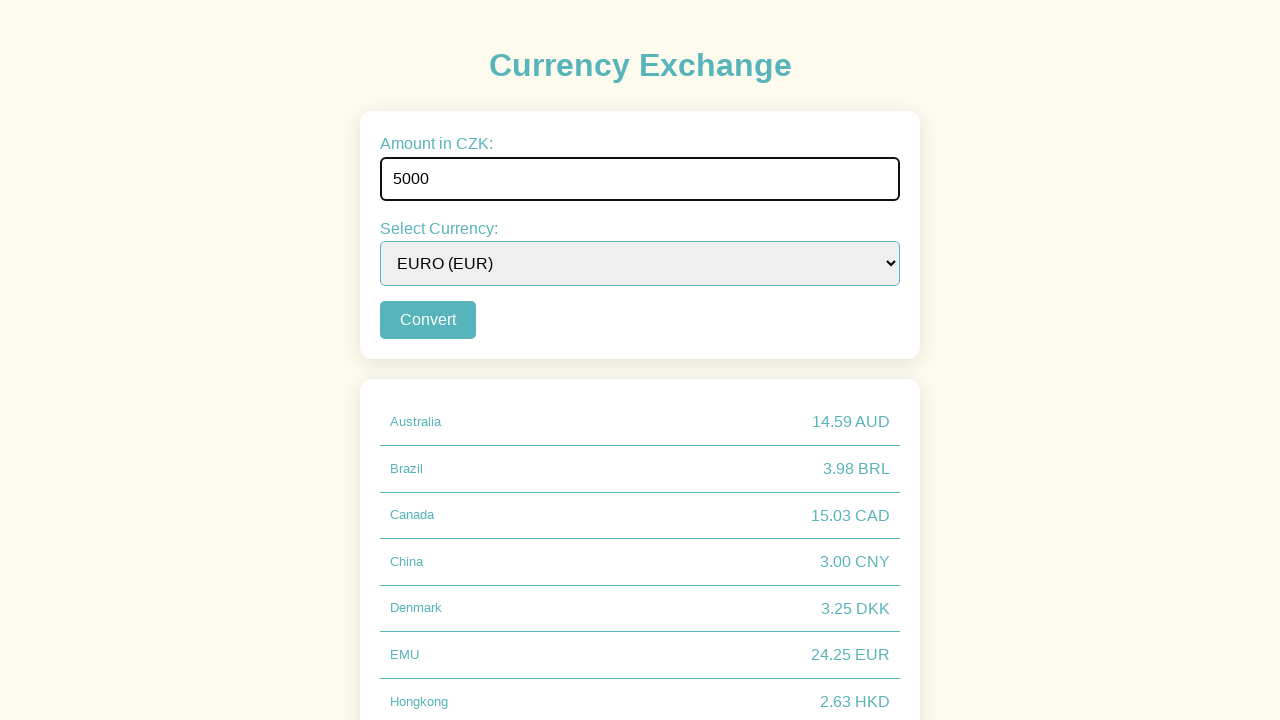

Selected USD from currency dropdown on select[name="selectedCurrency"]
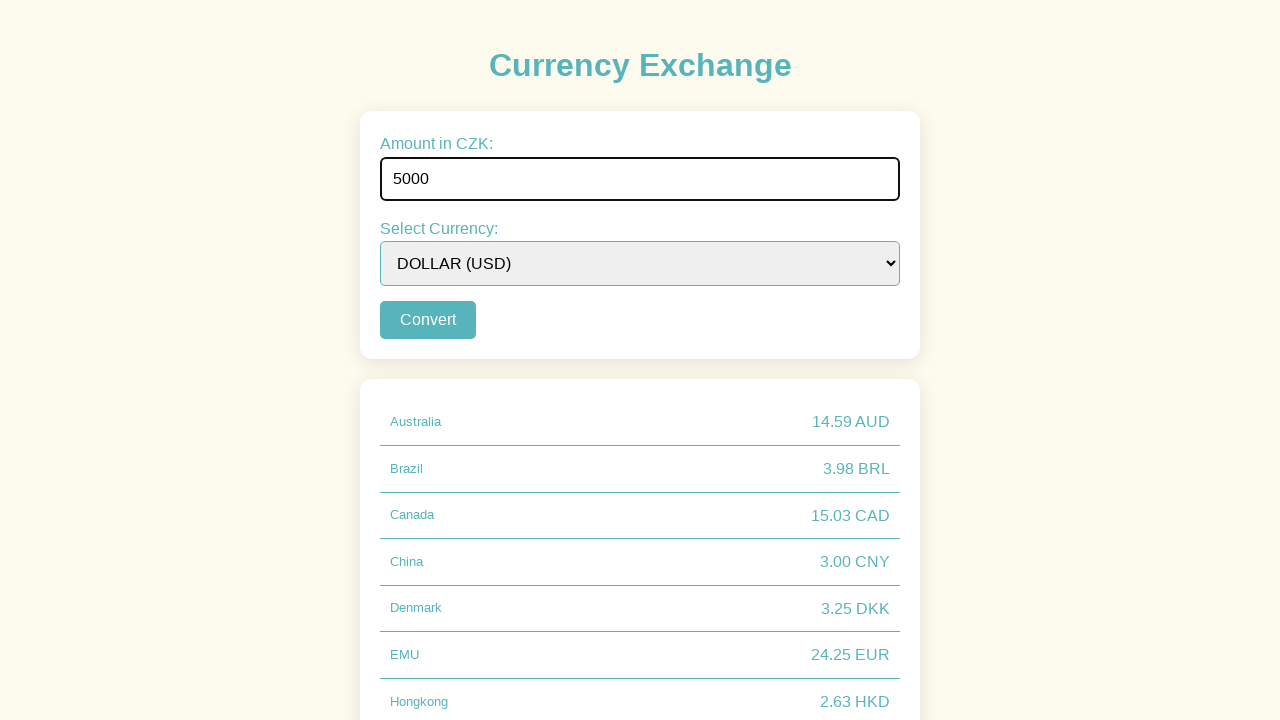

Clicked Convert button to perform currency conversion at (428, 320) on text=Convert
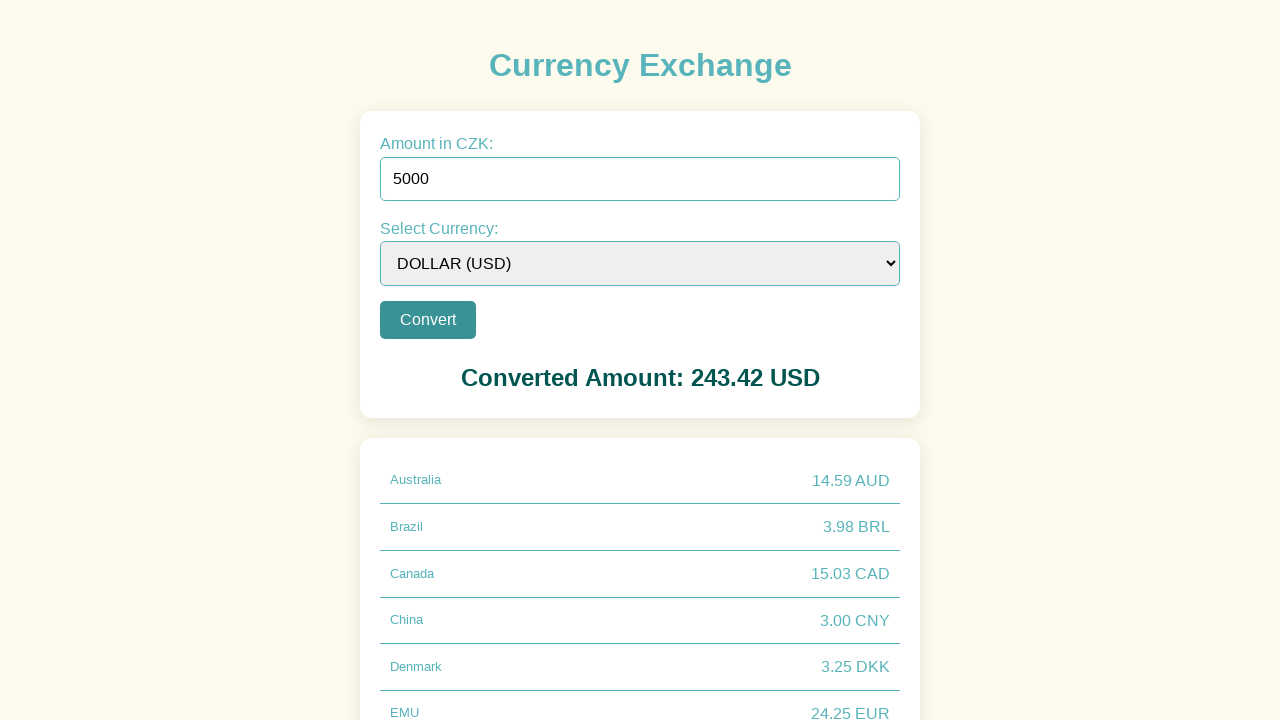

Verified conversion result displaying 'Converted Amount:'
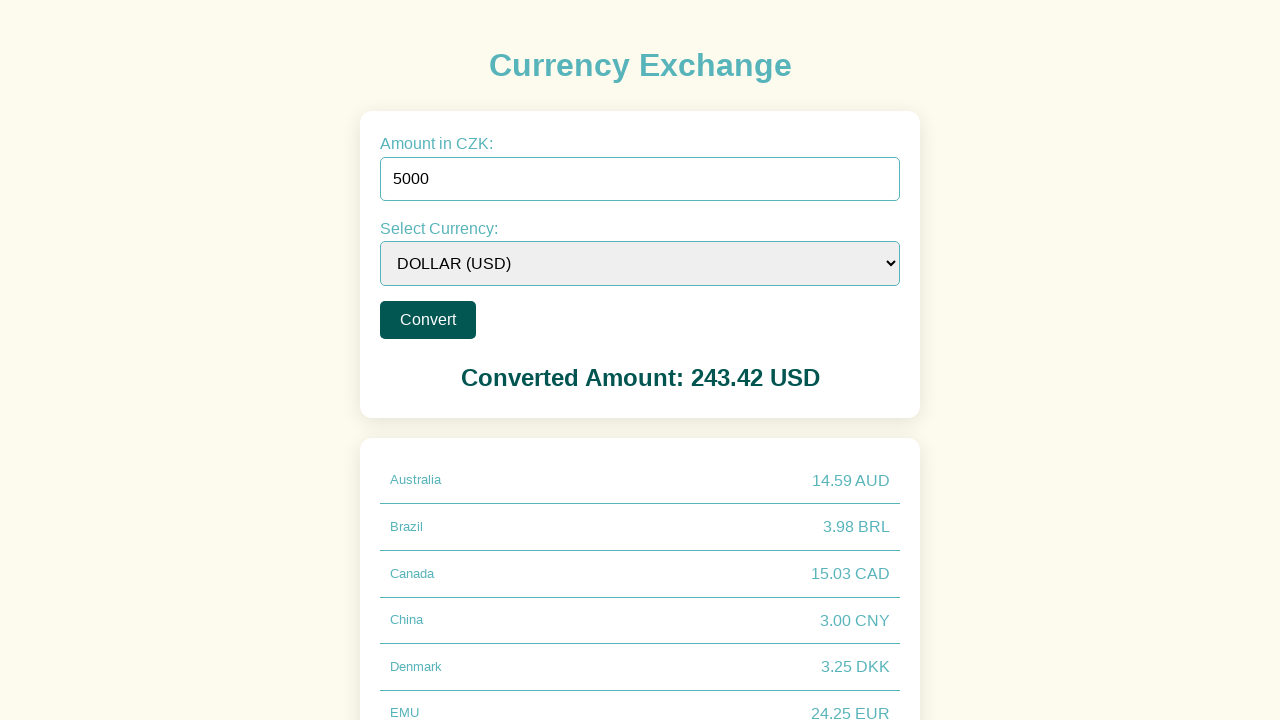

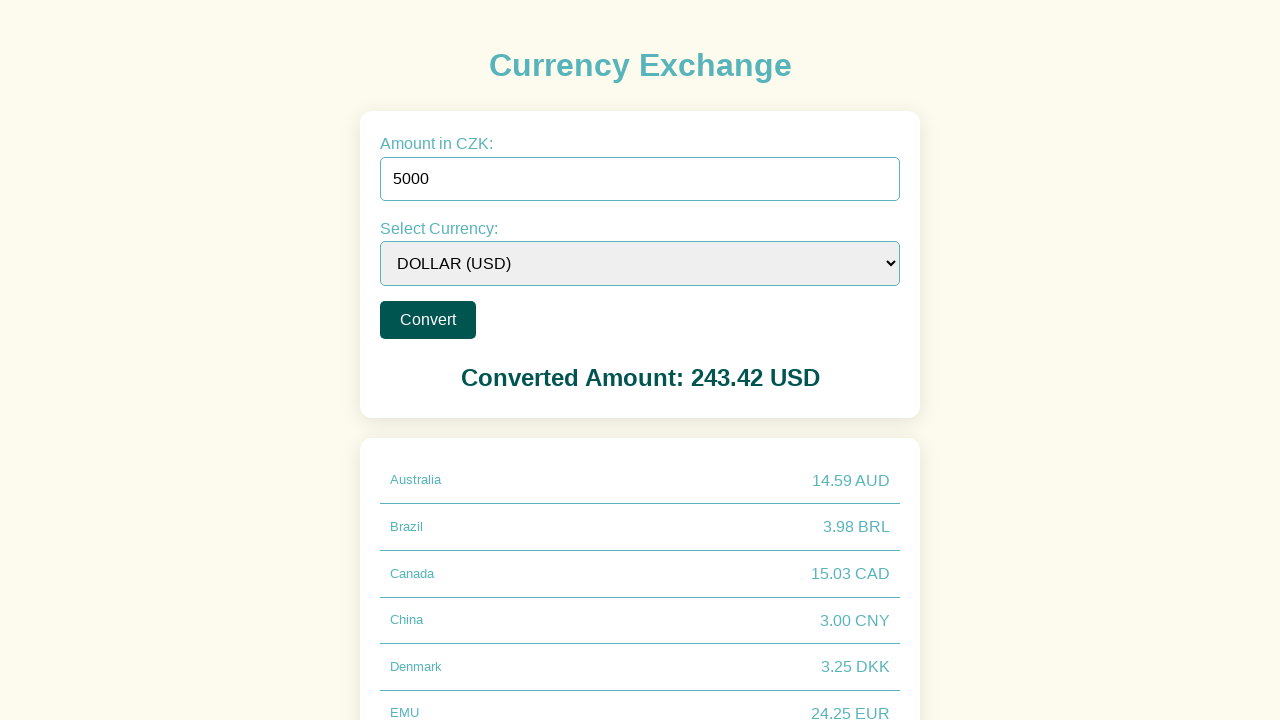